Clicks on the Shop menu link and navigates to the shop page

Starting URL: https://practice.automationtesting.in/

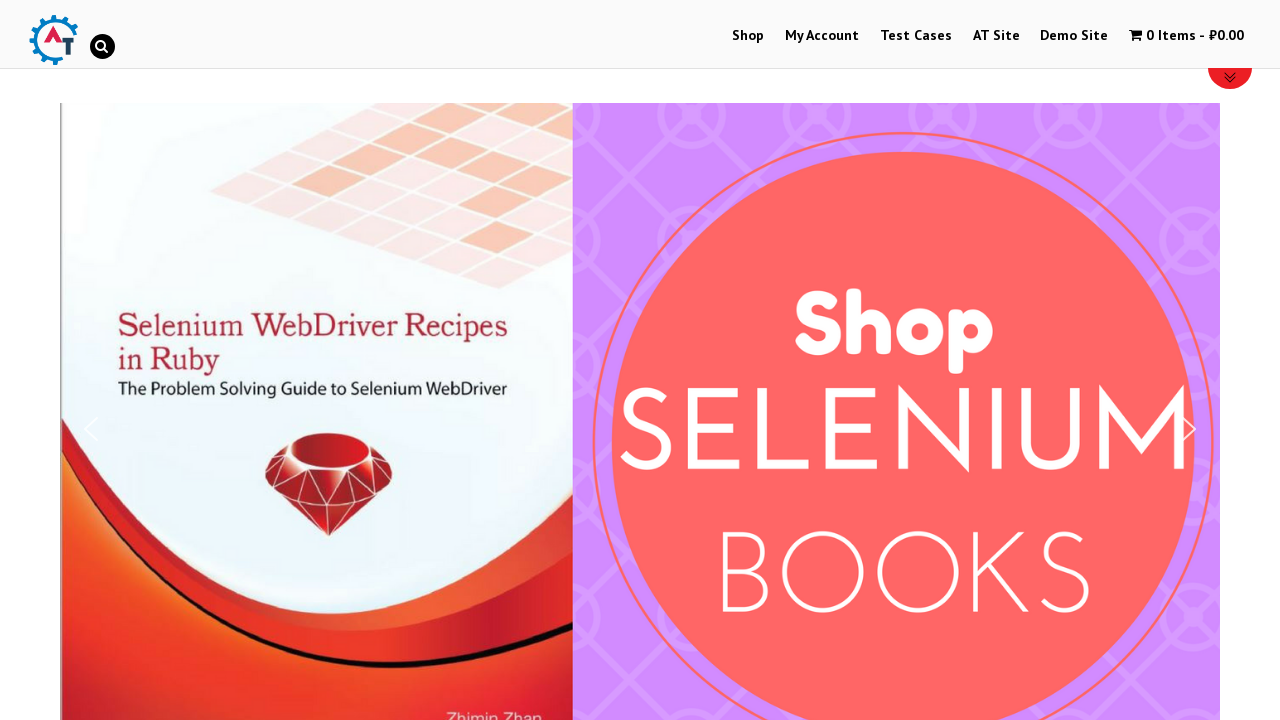

Clicked on the Shop menu link at (748, 36) on text=Shop
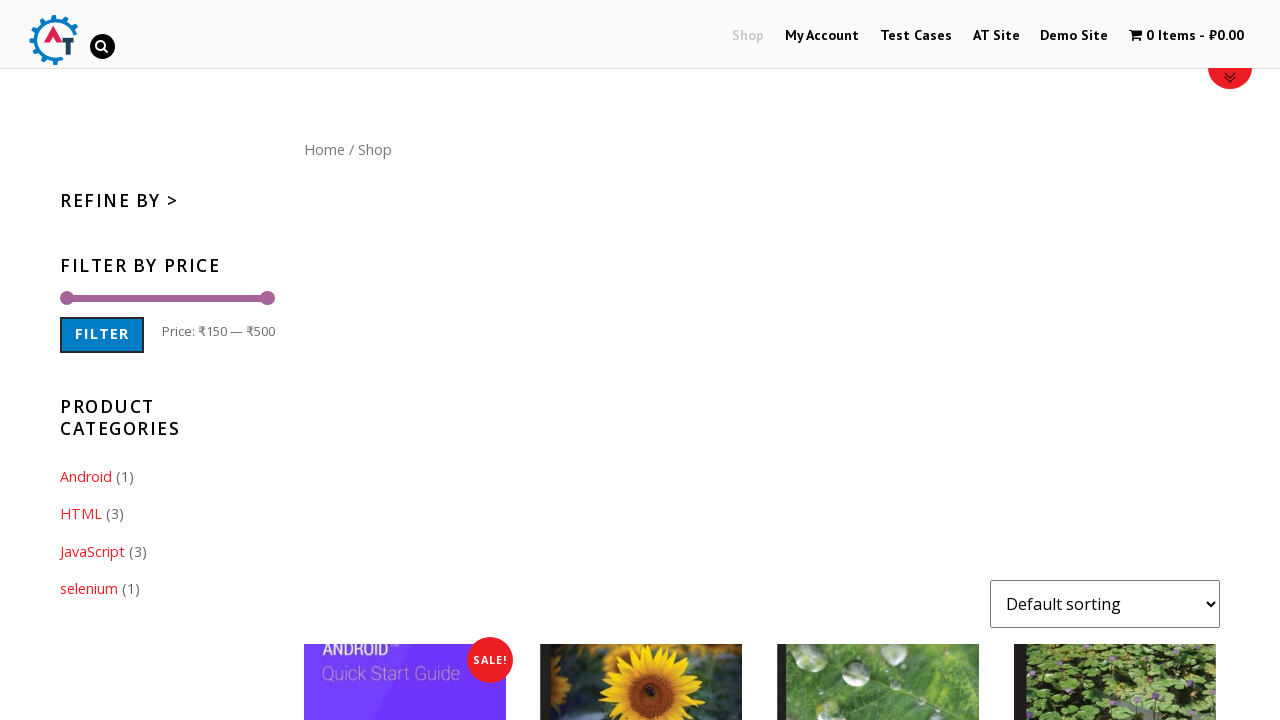

Waited for page to load with networkidle state
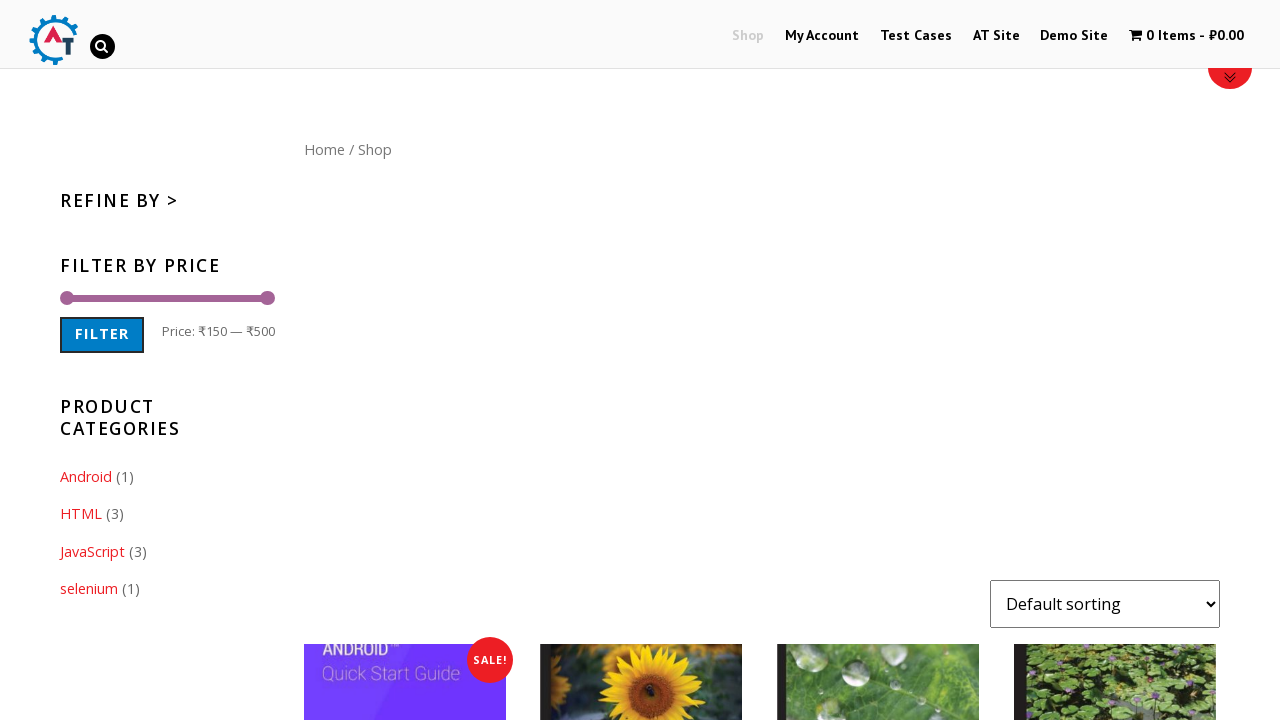

Current URL after navigation: https://practice.automationtesting.in/shop/
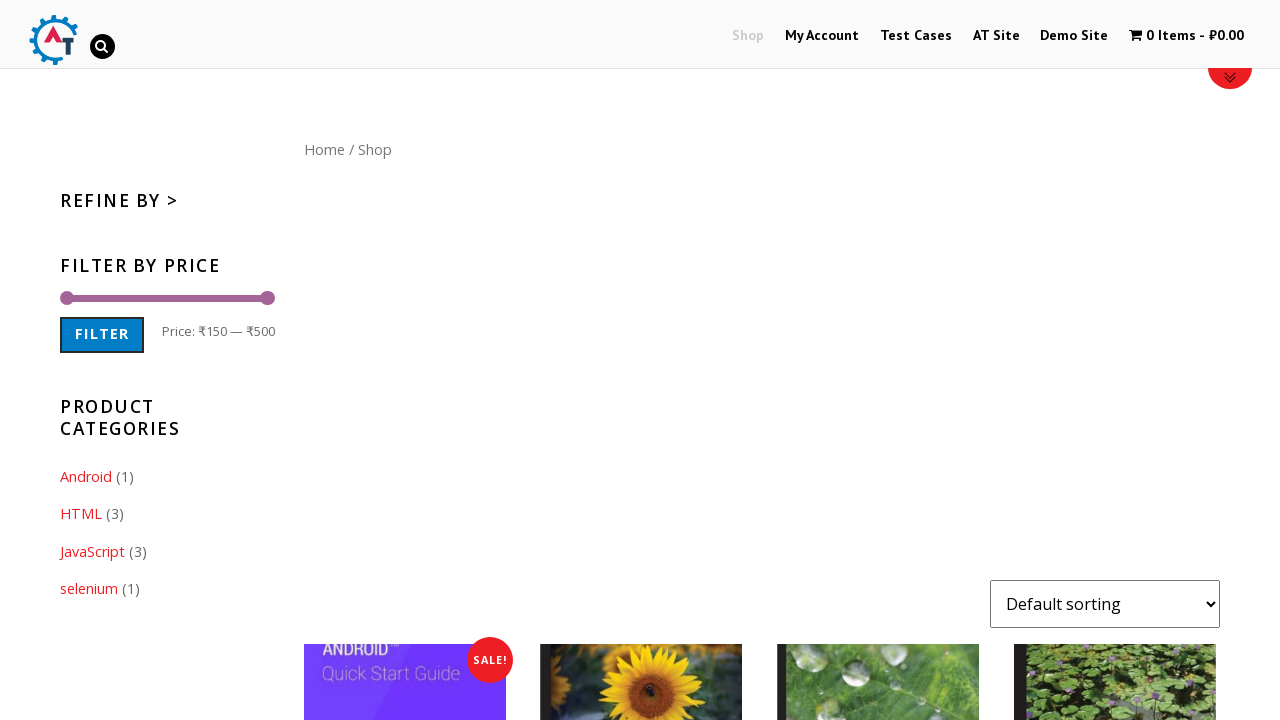

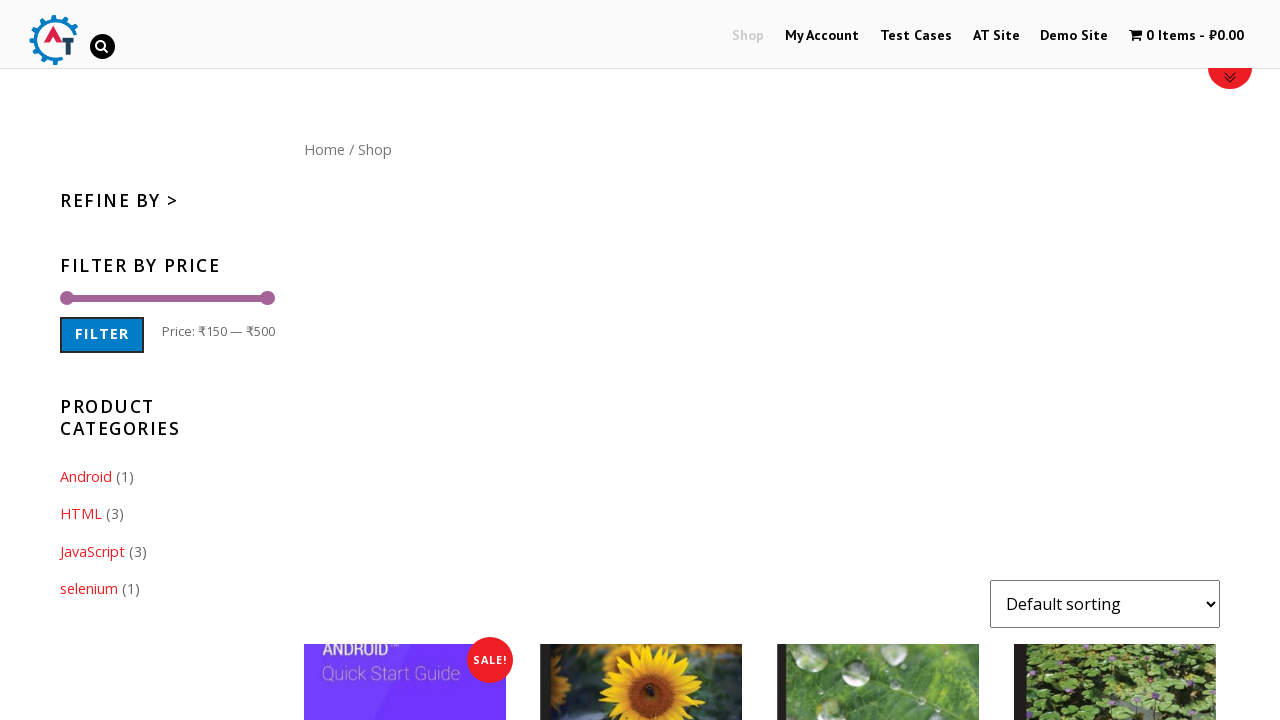